Navigates to LZMFG website and checks if the page content contains the keyword "student"

Starting URL: https://lzmfg.com/

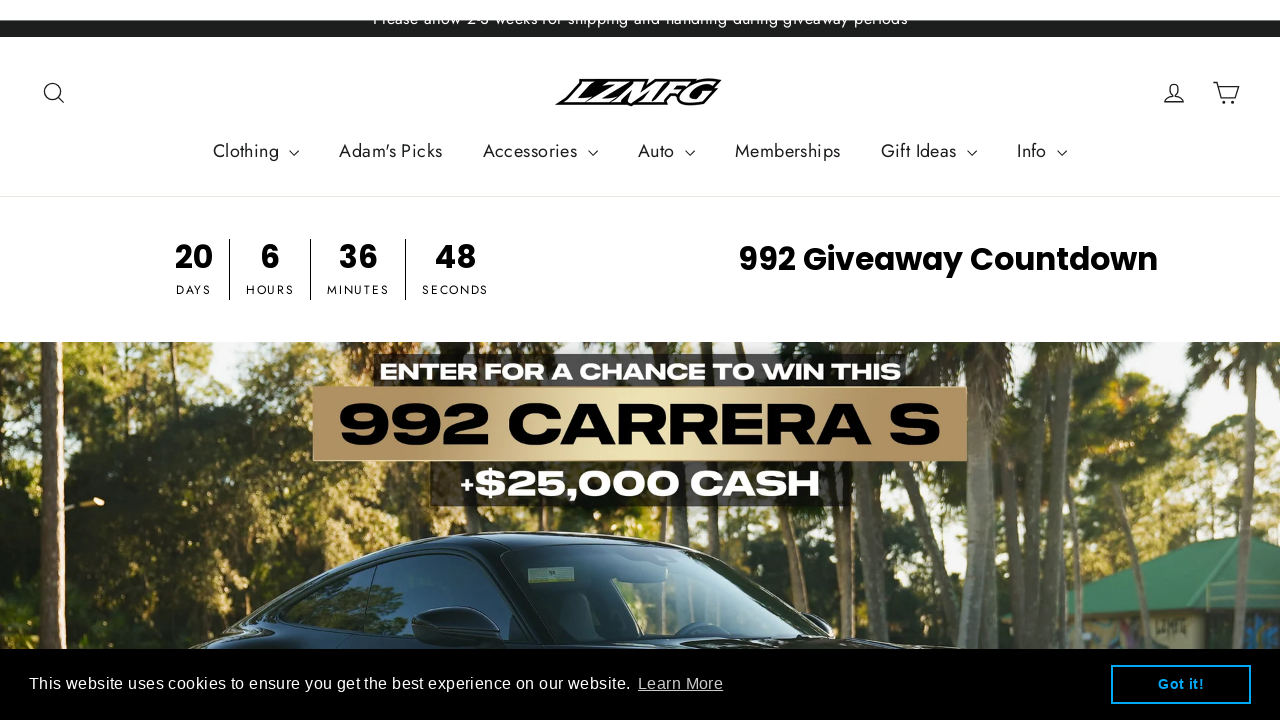

Navigated to https://lzmfg.com/
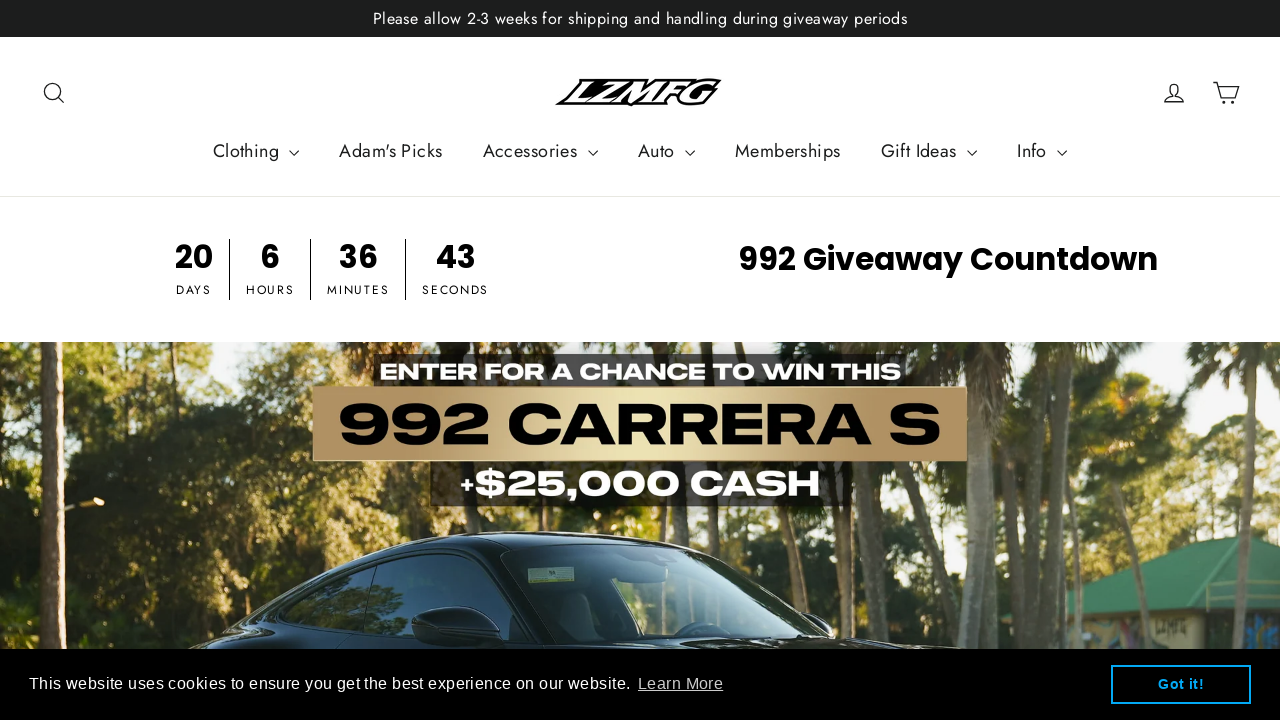

Retrieved page content from body element
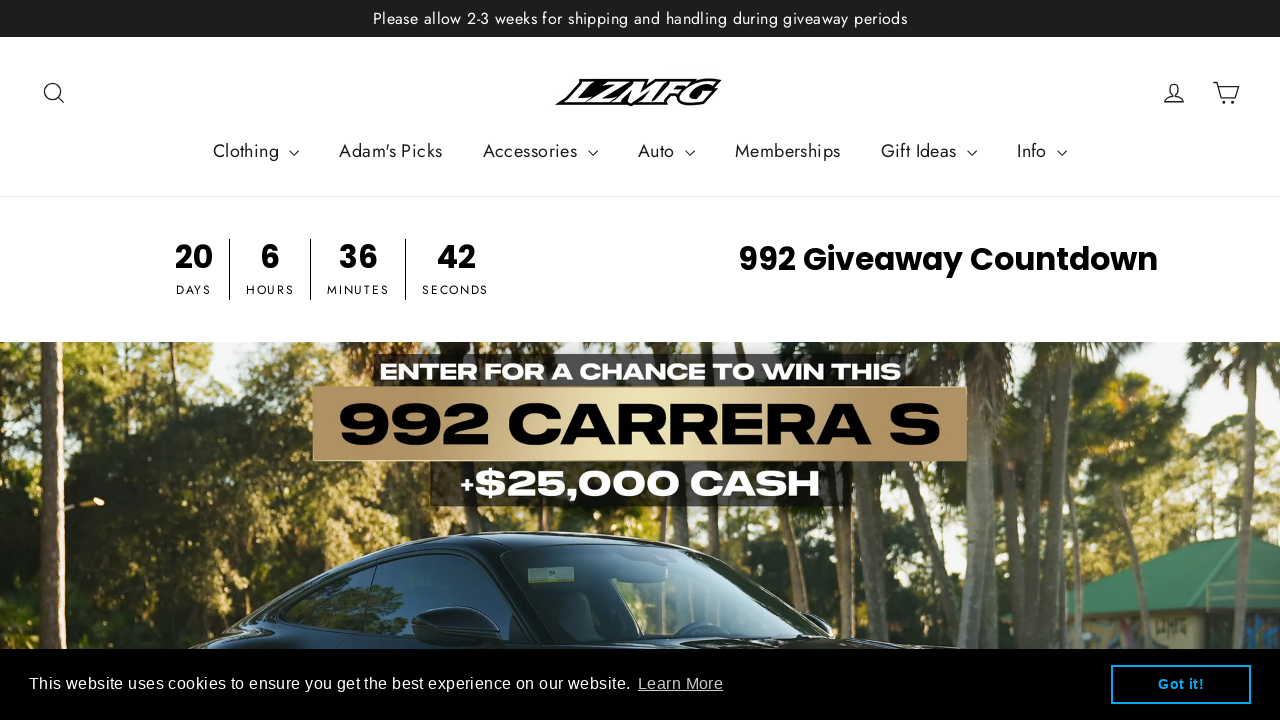

Keyword 'student' NOT found in page content
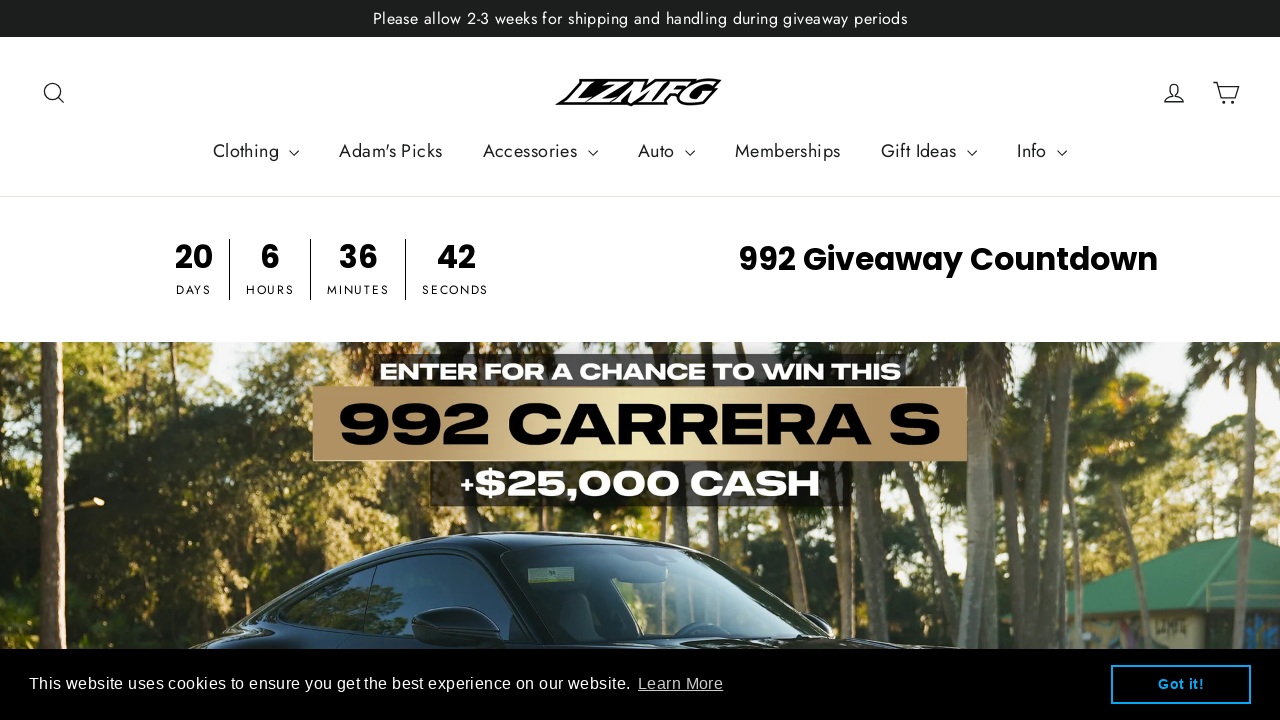

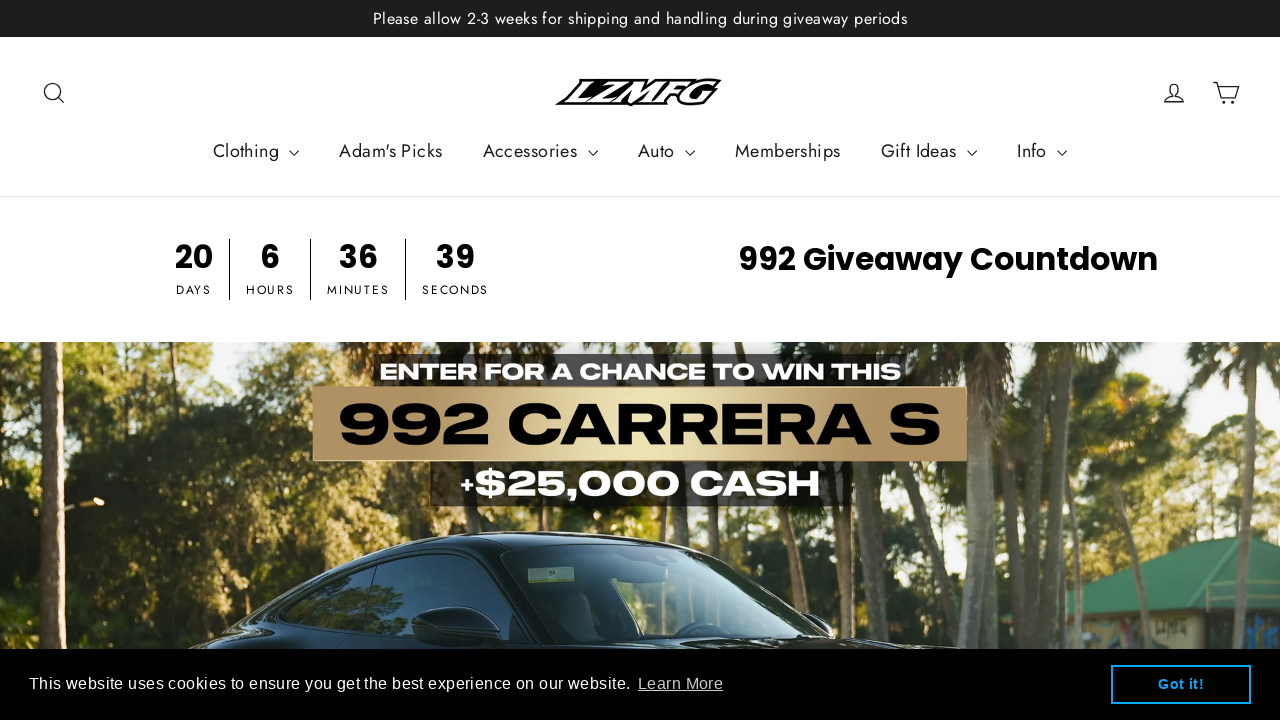